Tests filling all three text areas with simple text, submitting, and verifying the combined result.

Starting URL: https://www.qa-practice.com/elements/textarea/textareas

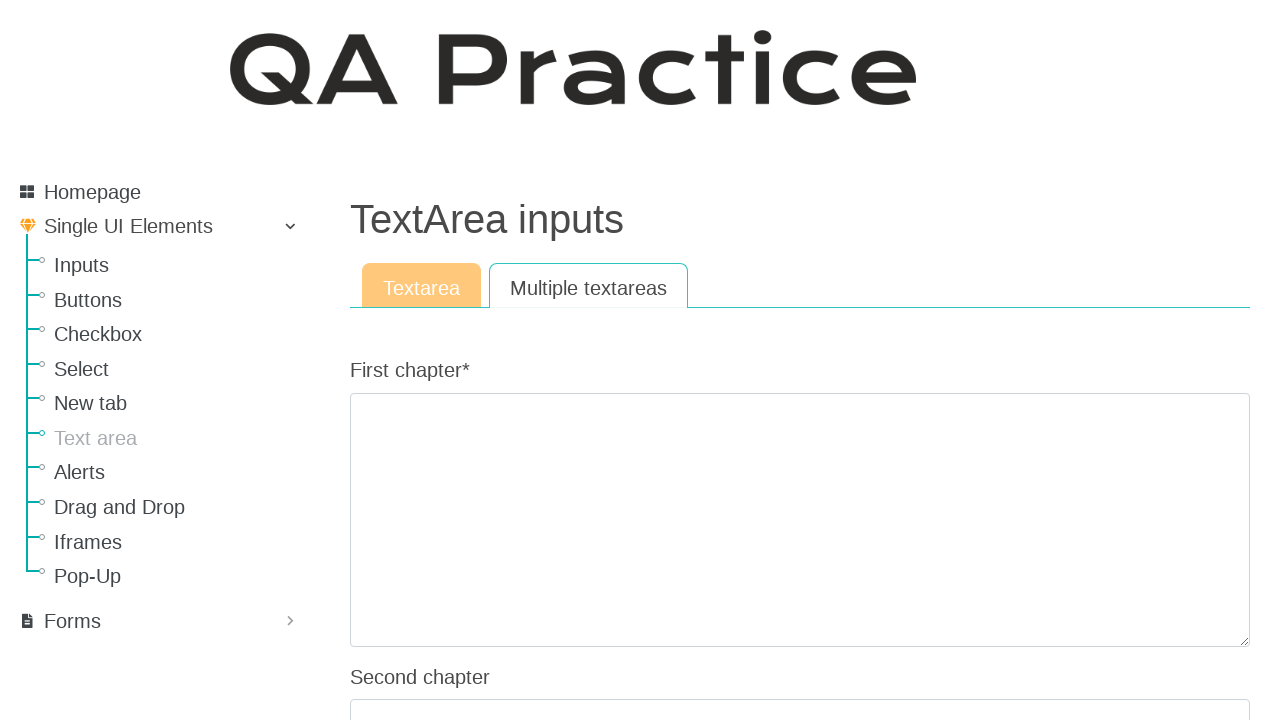

Filled first chapter text area with 'This is a test text area 1' on #id_first_chapter
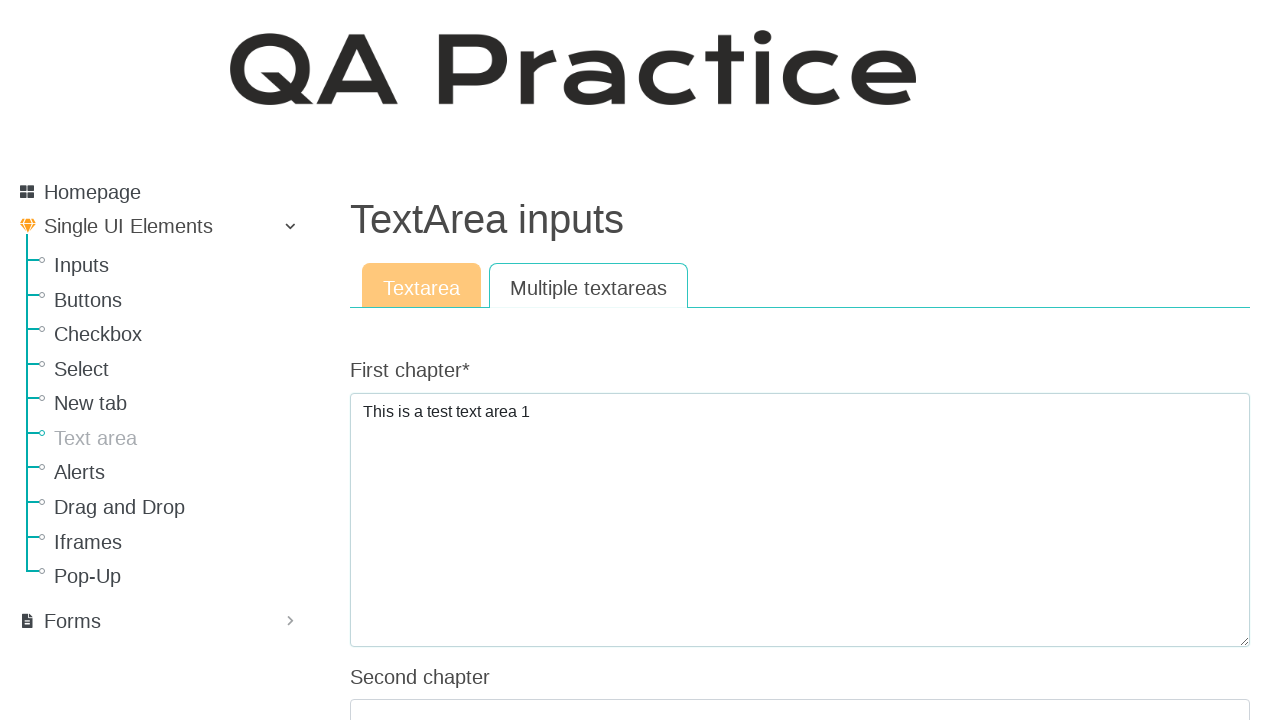

Filled second chapter text area with 'This is a test text area 2' on #id_second_chapter
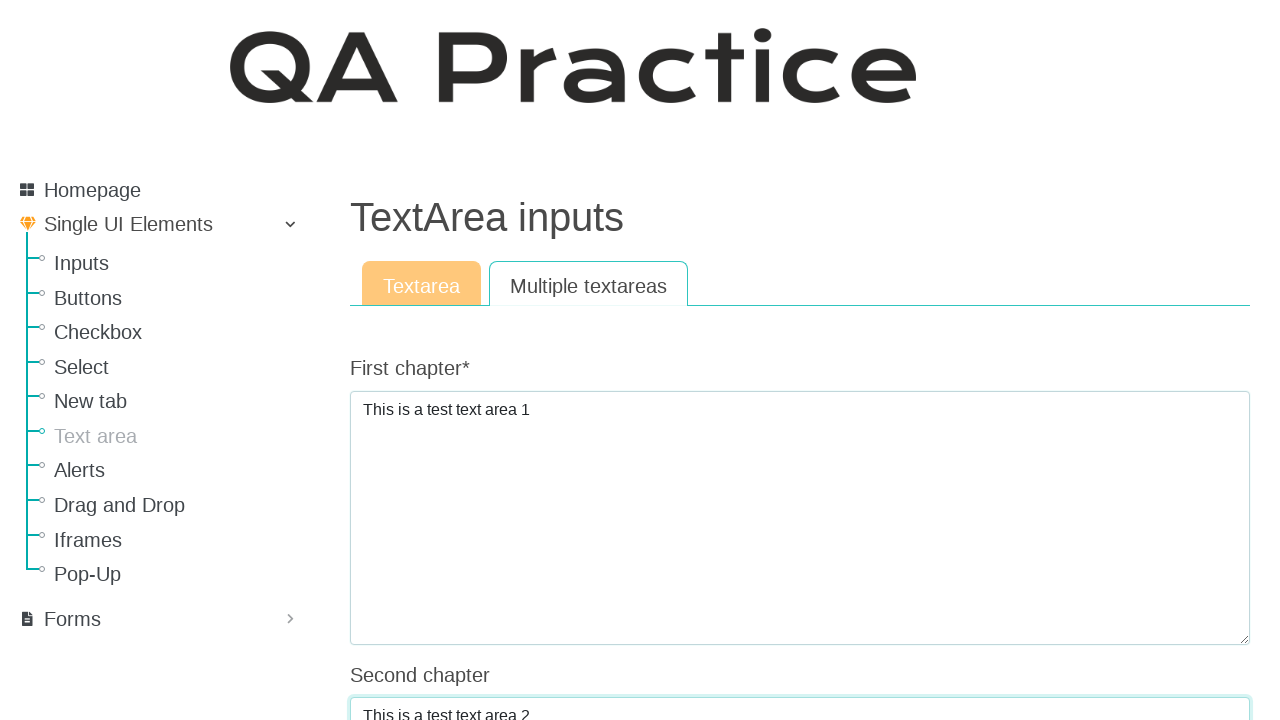

Filled third chapter text area with 'This is a test text area 3' on #id_third_chapter
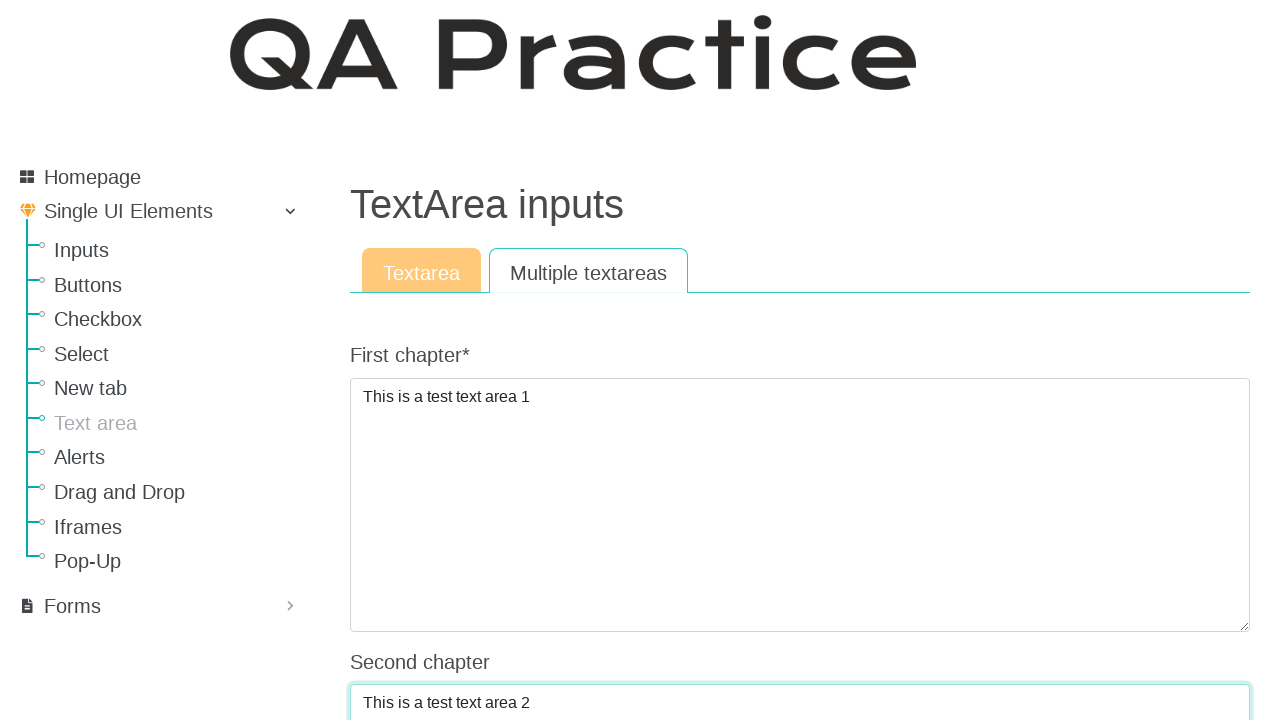

Clicked submit button to submit all three text areas at (388, 360) on #submit-id-submit
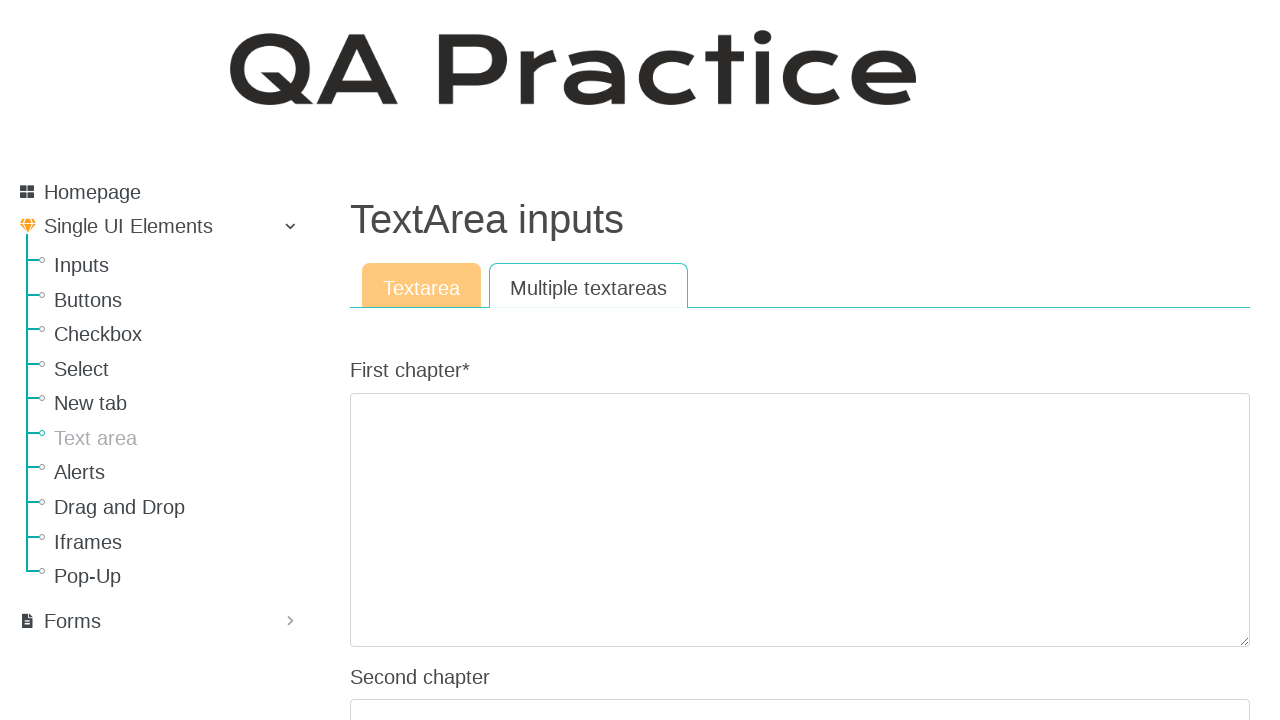

Result text area appeared on the page
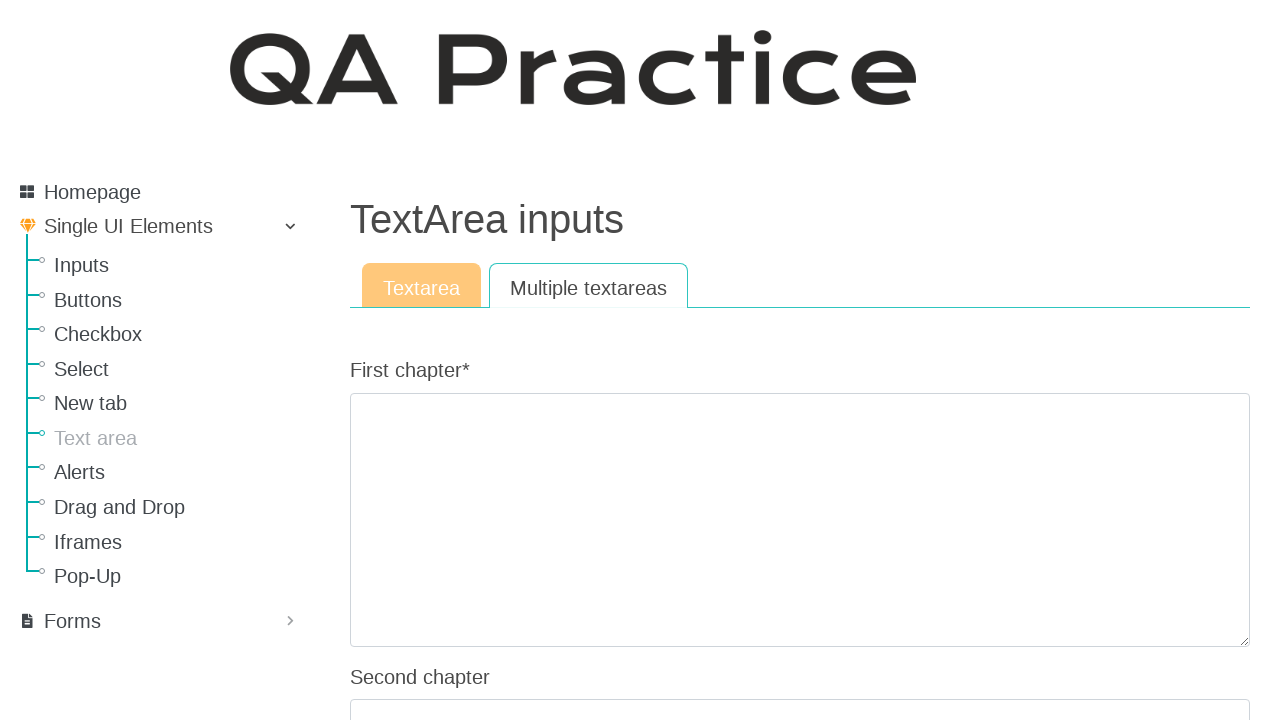

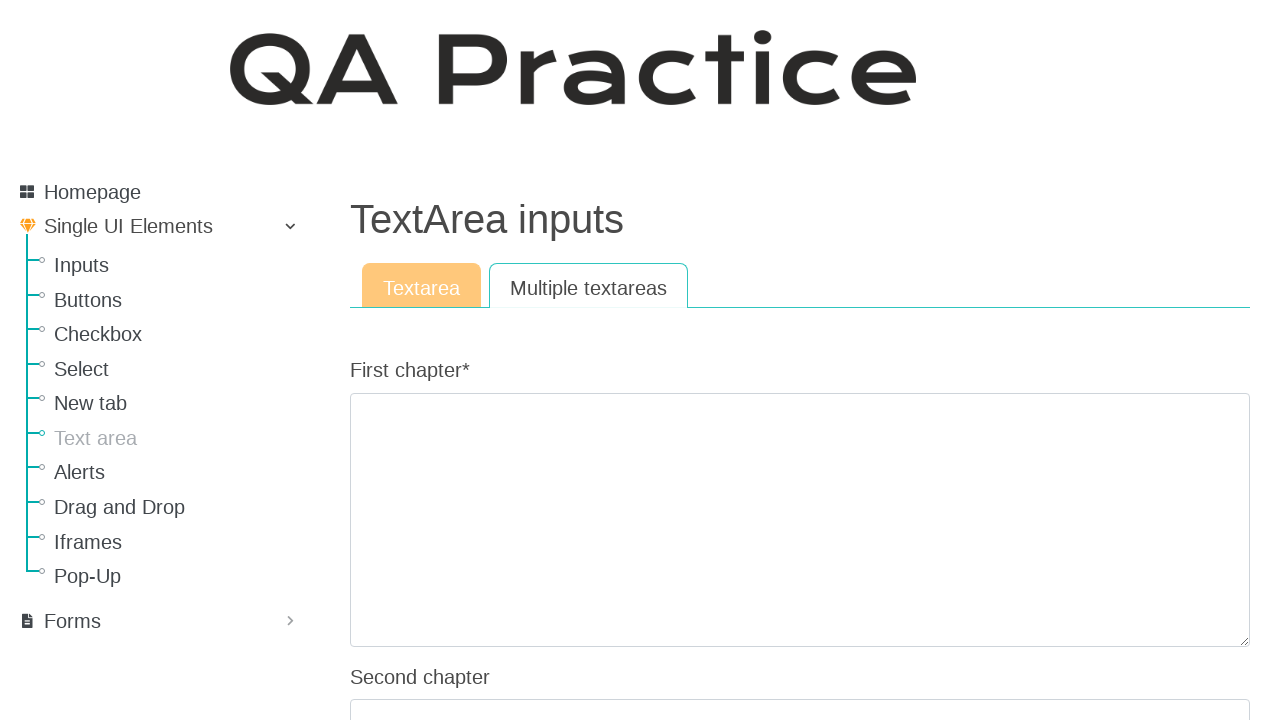